Tests checkbox functionality by clicking a senior citizen discount checkbox, then tests passenger count increment by clicking the adult increment button 4 times to reach 5 adults total.

Starting URL: https://rahulshettyacademy.com/dropdownsPractise

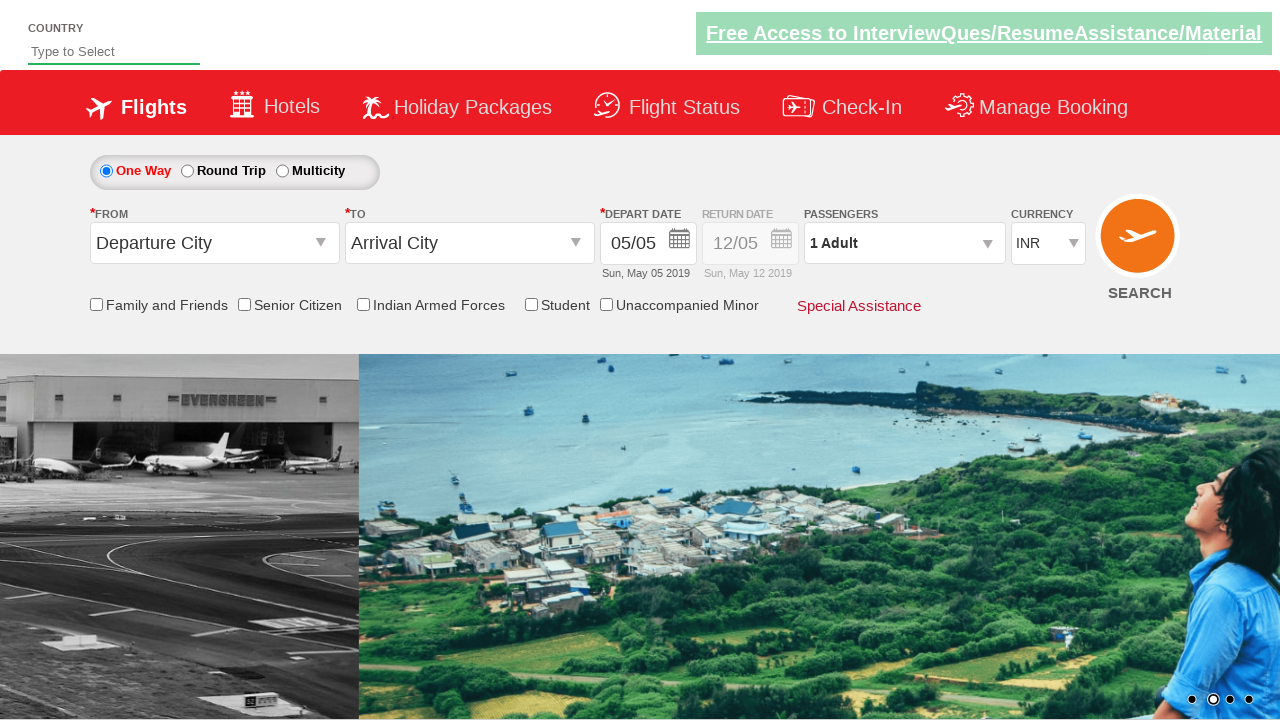

Located senior citizen discount checkbox
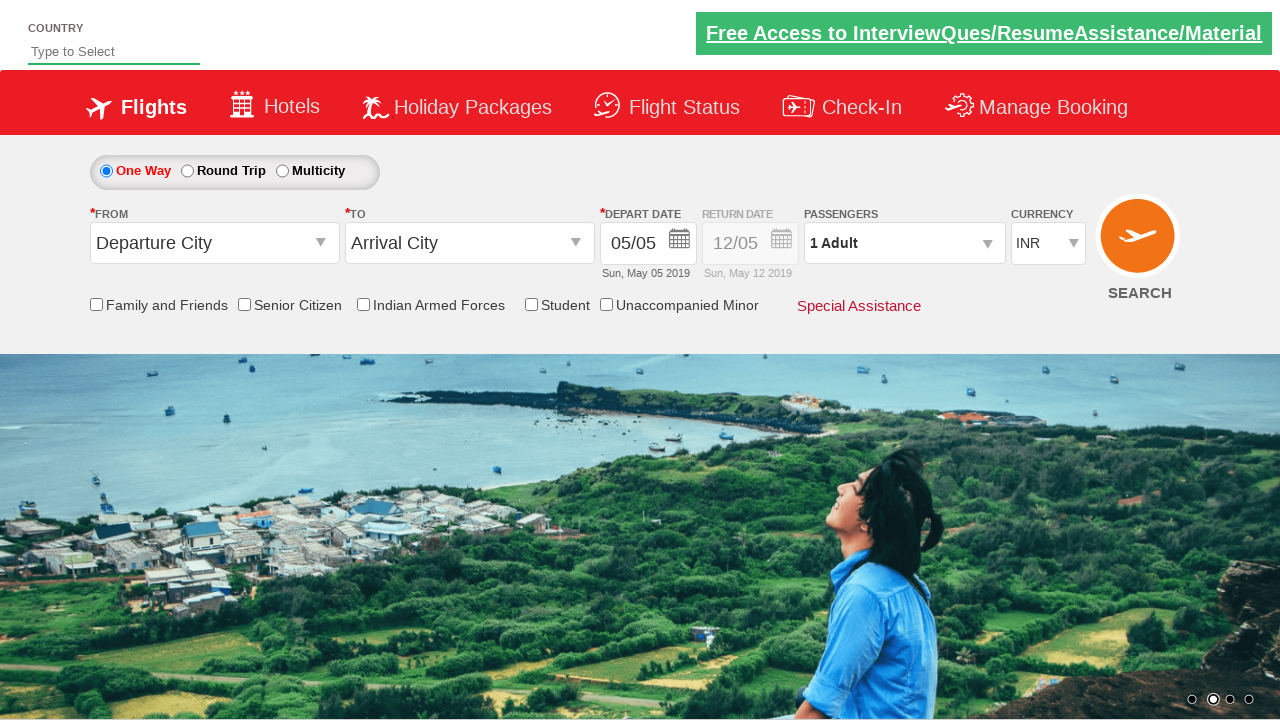

Verified senior citizen checkbox is not selected
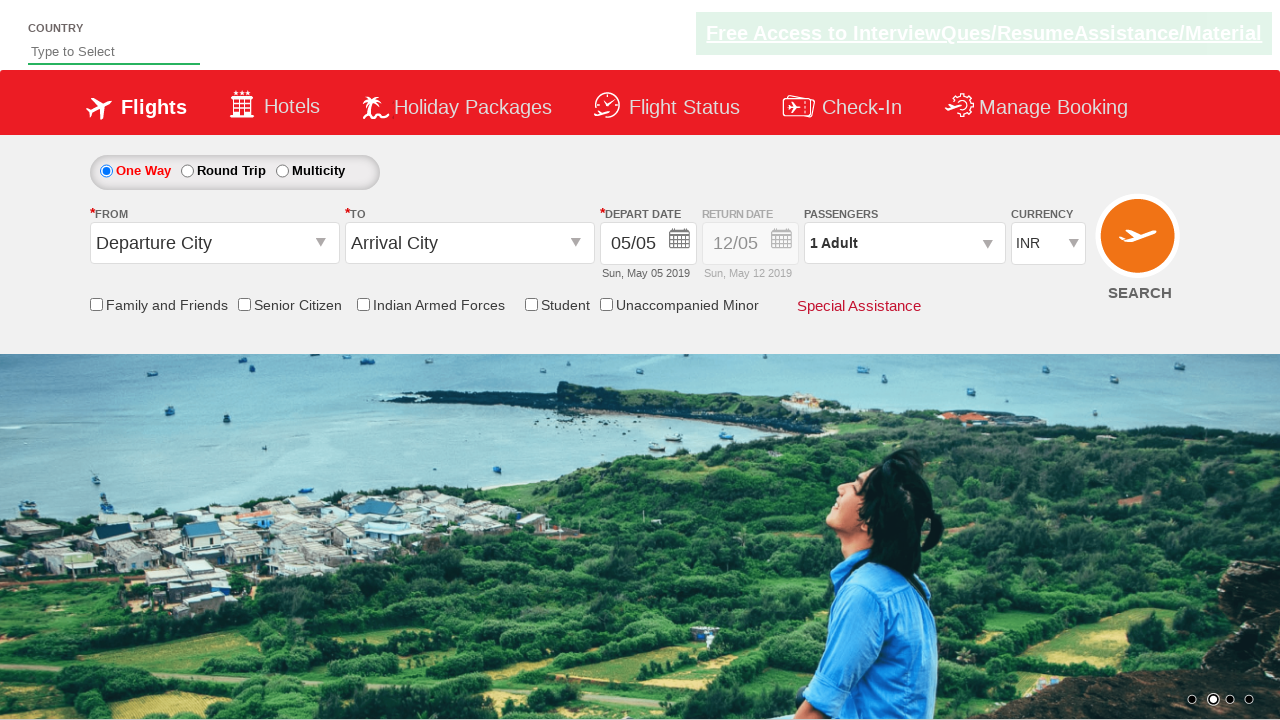

Clicked senior citizen discount checkbox at (244, 304) on input[id*='SeniorCitizenDiscount']
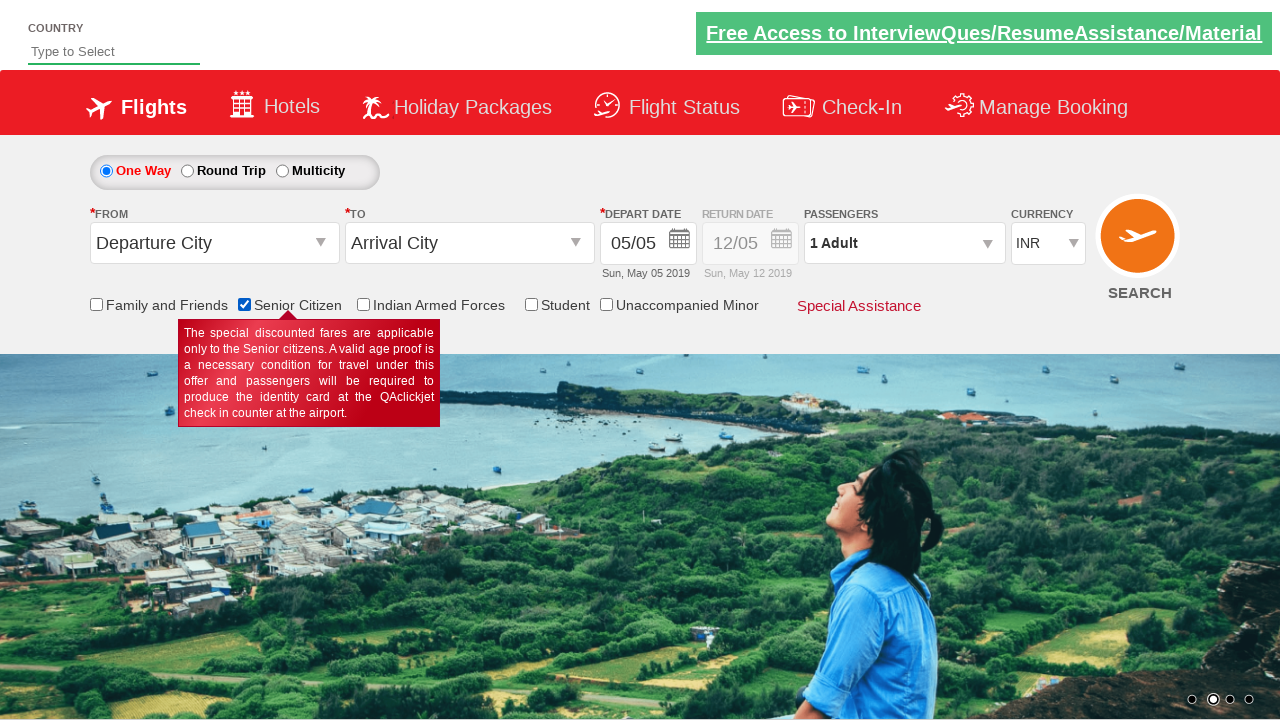

Verified senior citizen checkbox is now selected
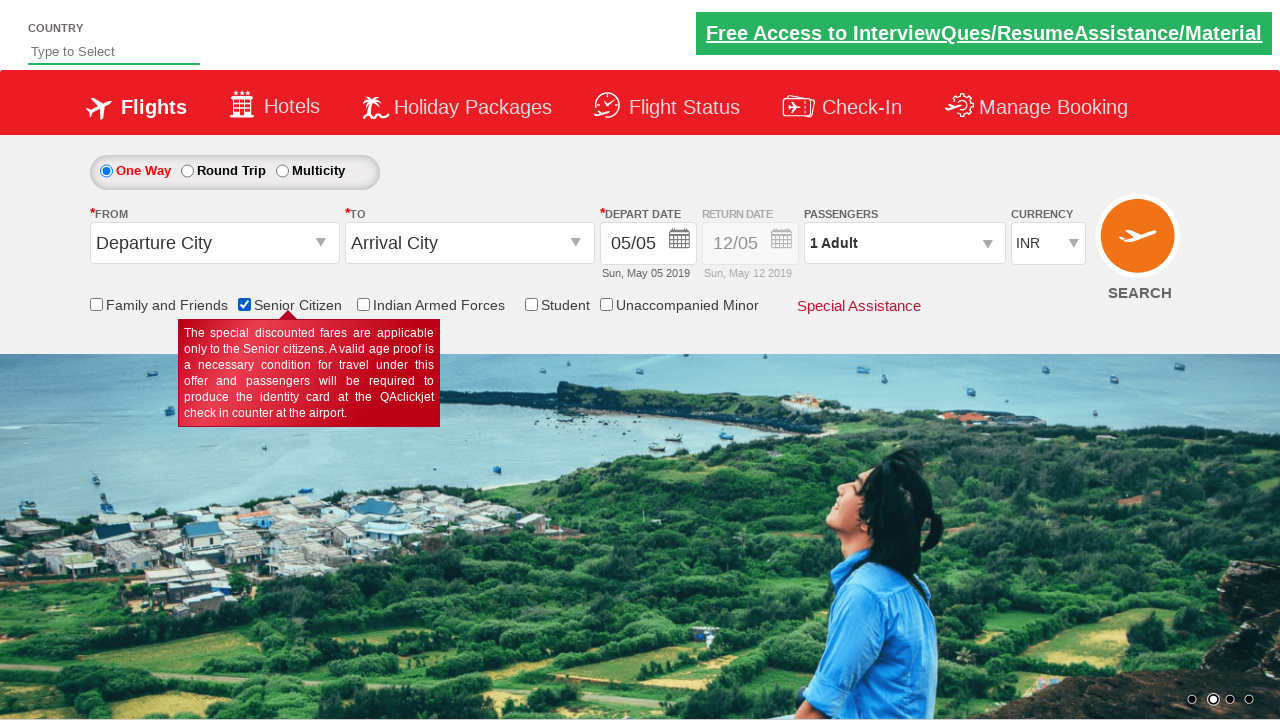

Clicked on passenger info dropdown to open it at (904, 243) on #divpaxinfo
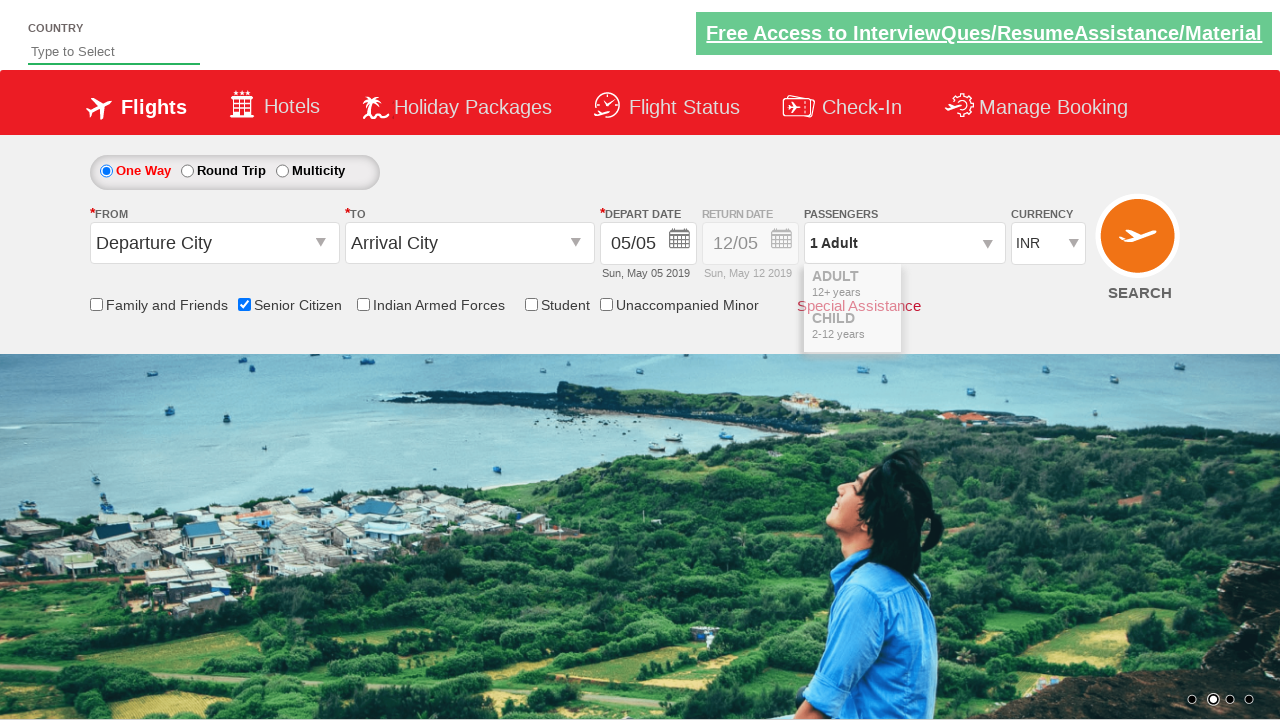

Waited for dropdown to open
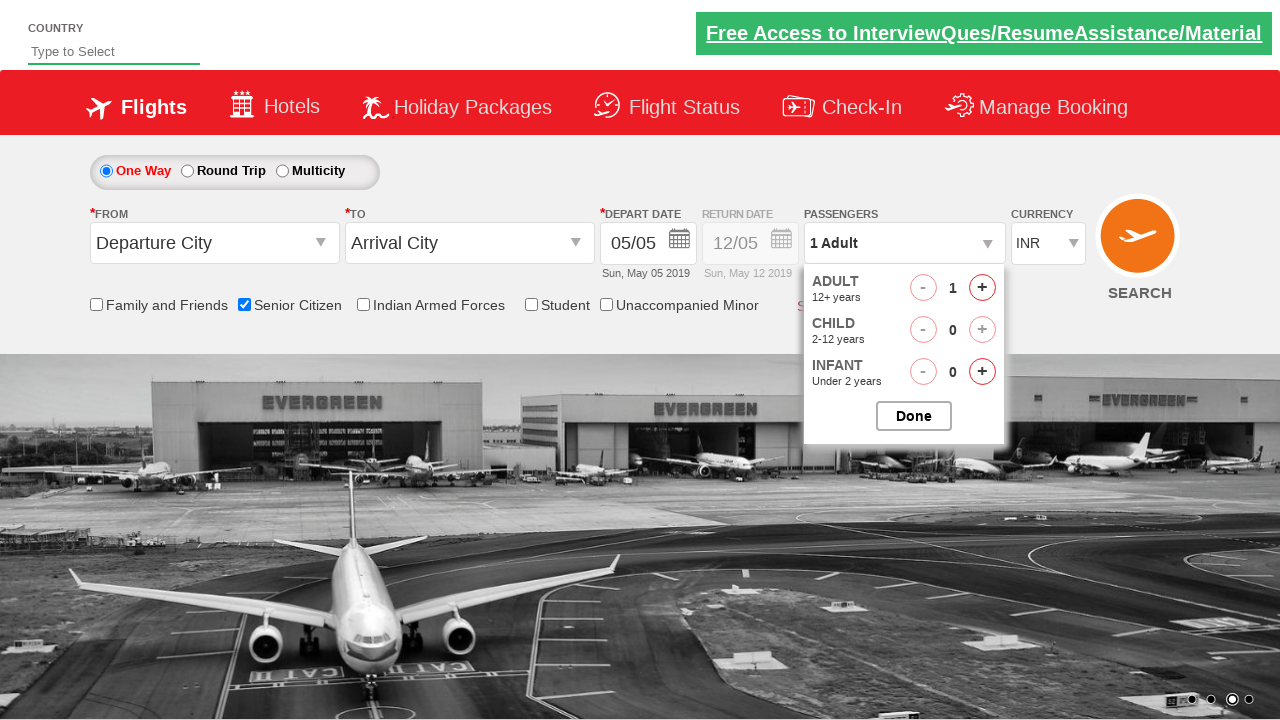

Clicked adult increment button (increment 1 of 4) at (982, 288) on #hrefIncAdt
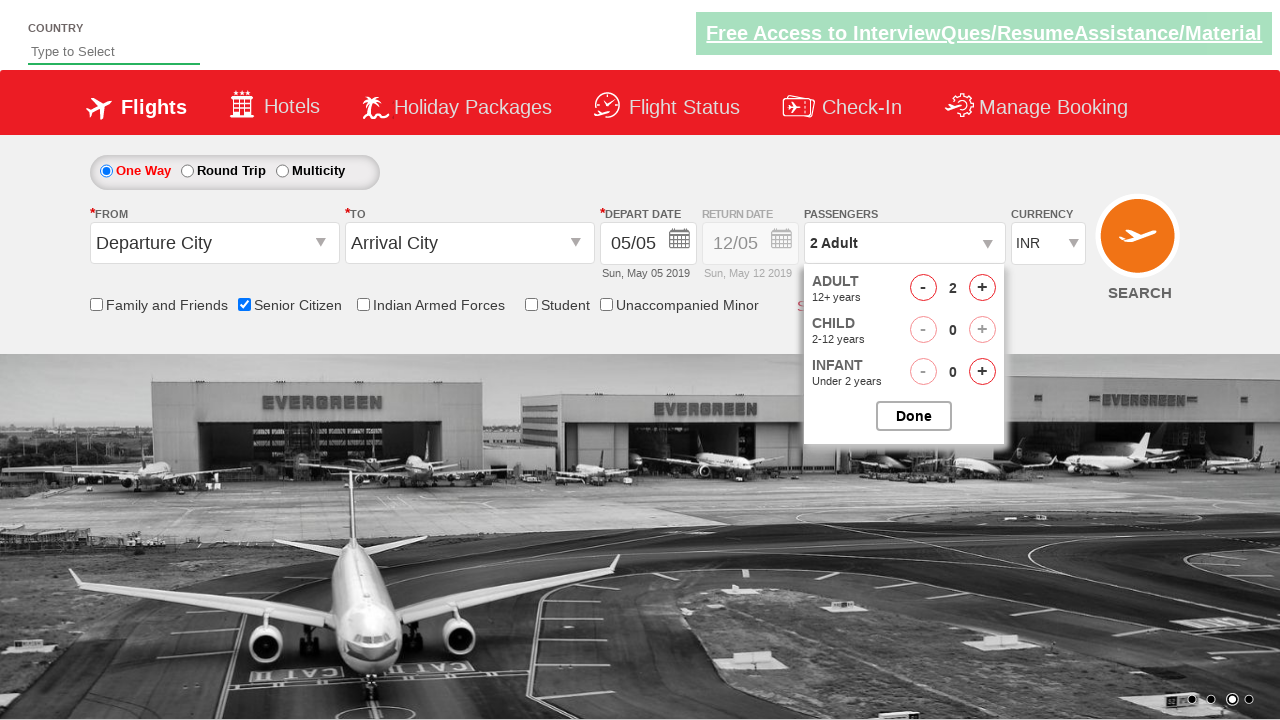

Clicked adult increment button (increment 2 of 4) at (982, 288) on #hrefIncAdt
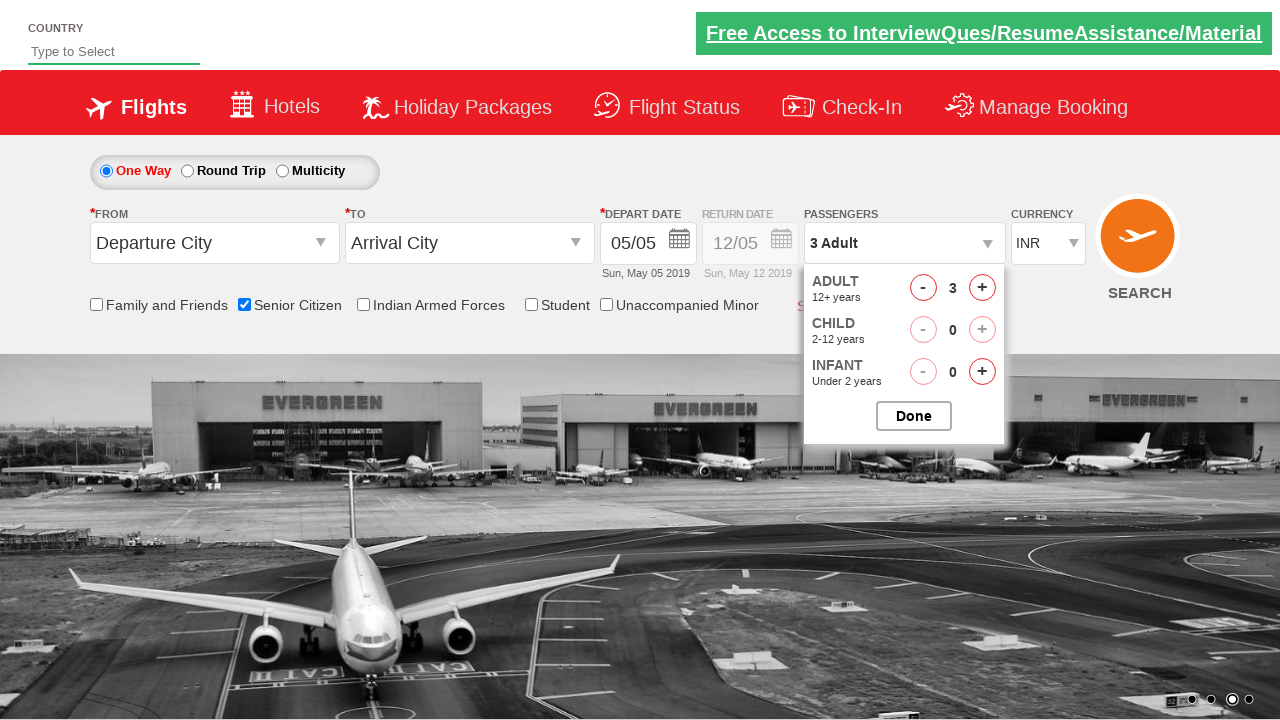

Clicked adult increment button (increment 3 of 4) at (982, 288) on #hrefIncAdt
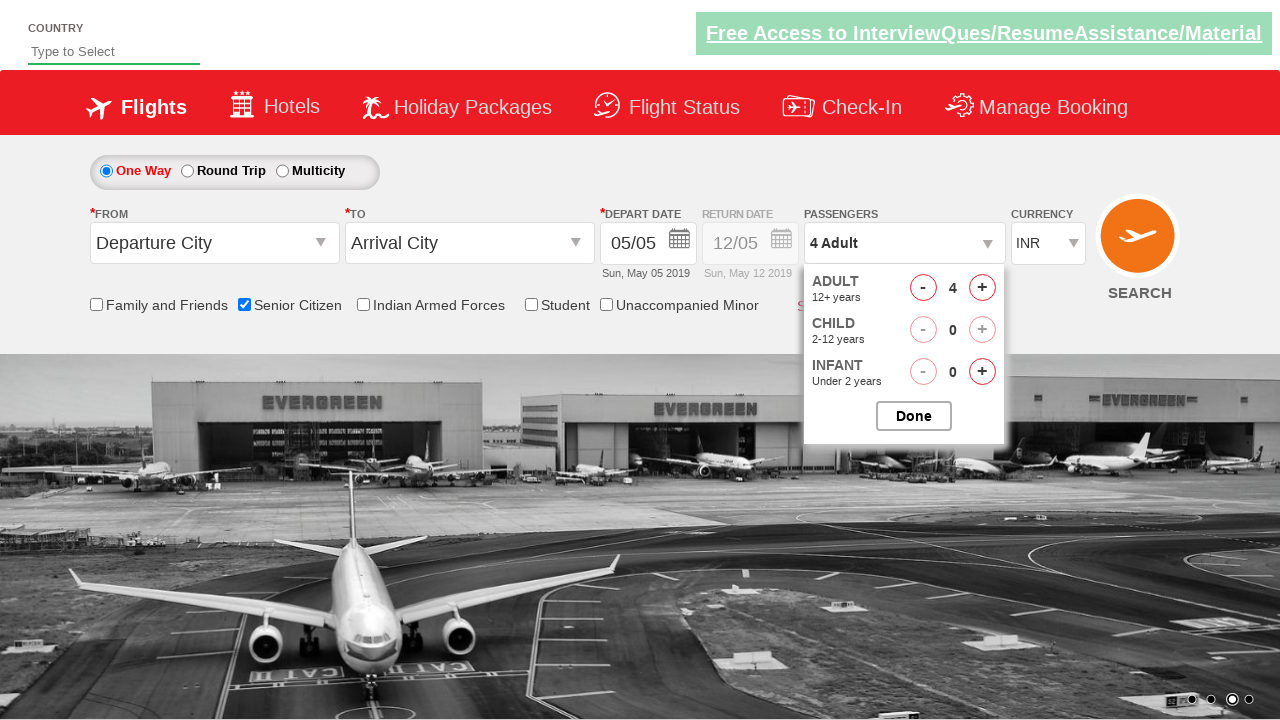

Clicked adult increment button (increment 4 of 4) at (982, 288) on #hrefIncAdt
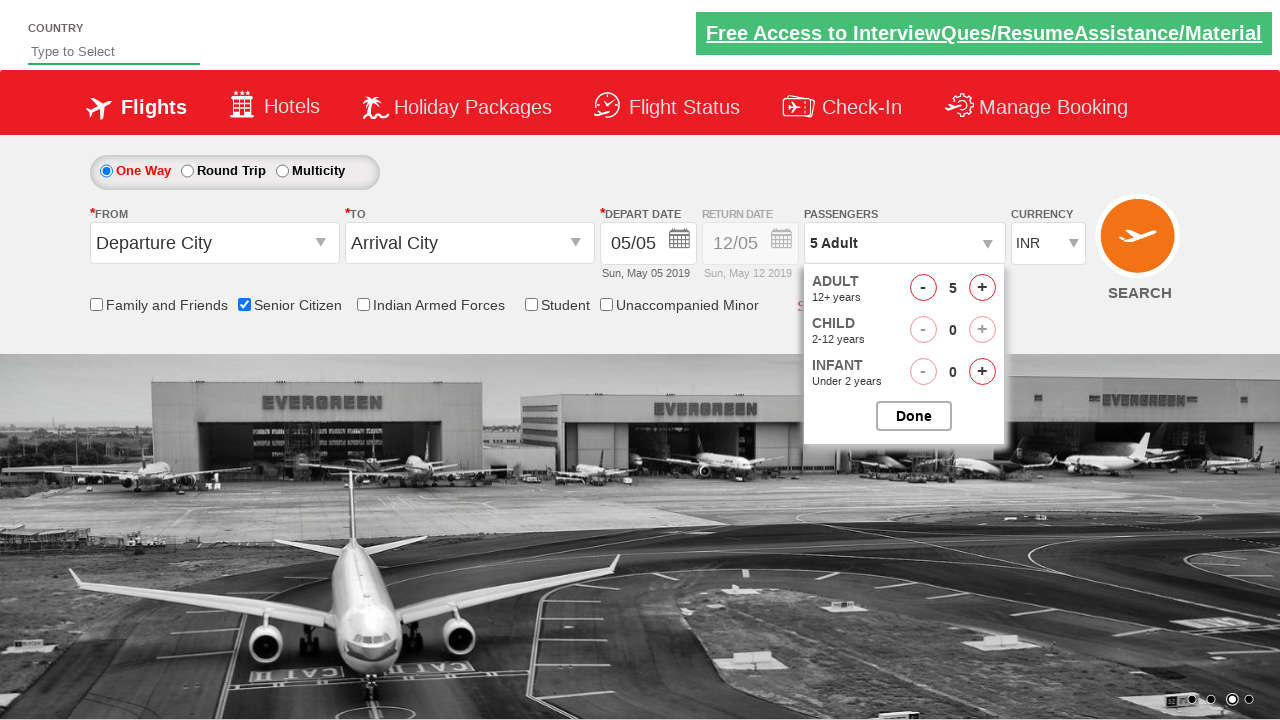

Closed passenger options dropdown at (914, 416) on #btnclosepaxoption
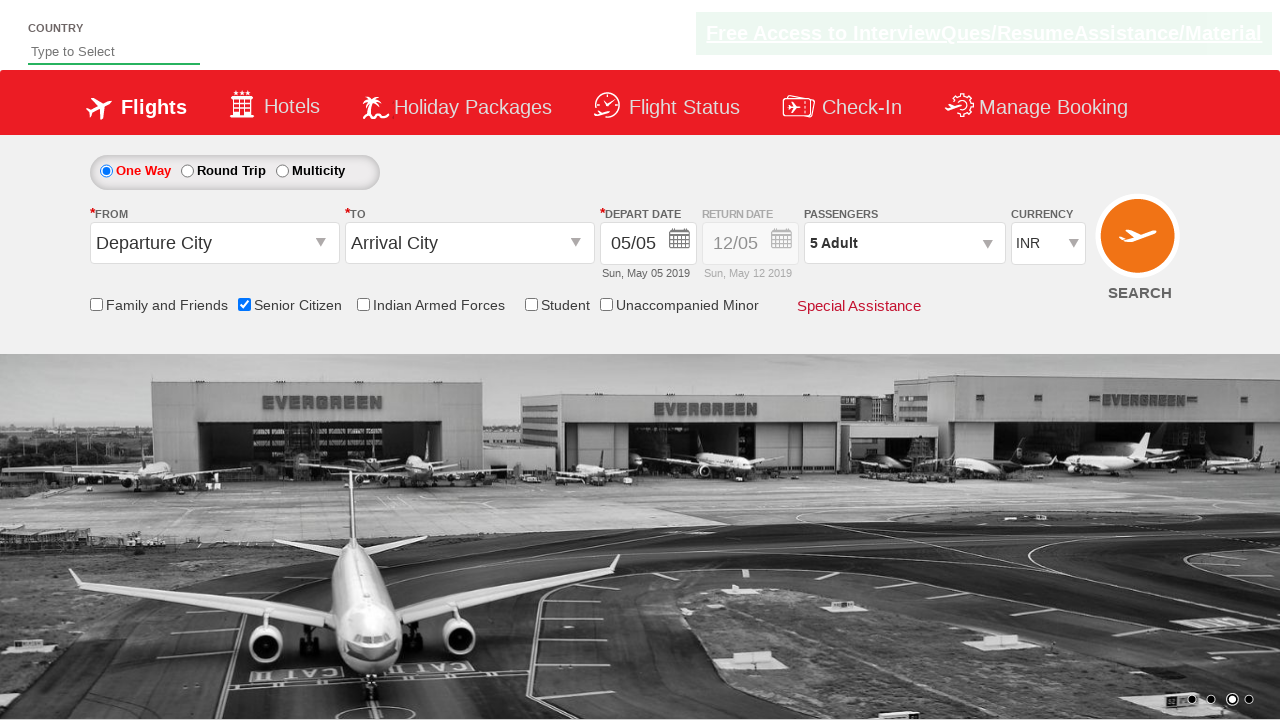

Verified passenger info shows '5 Adult'
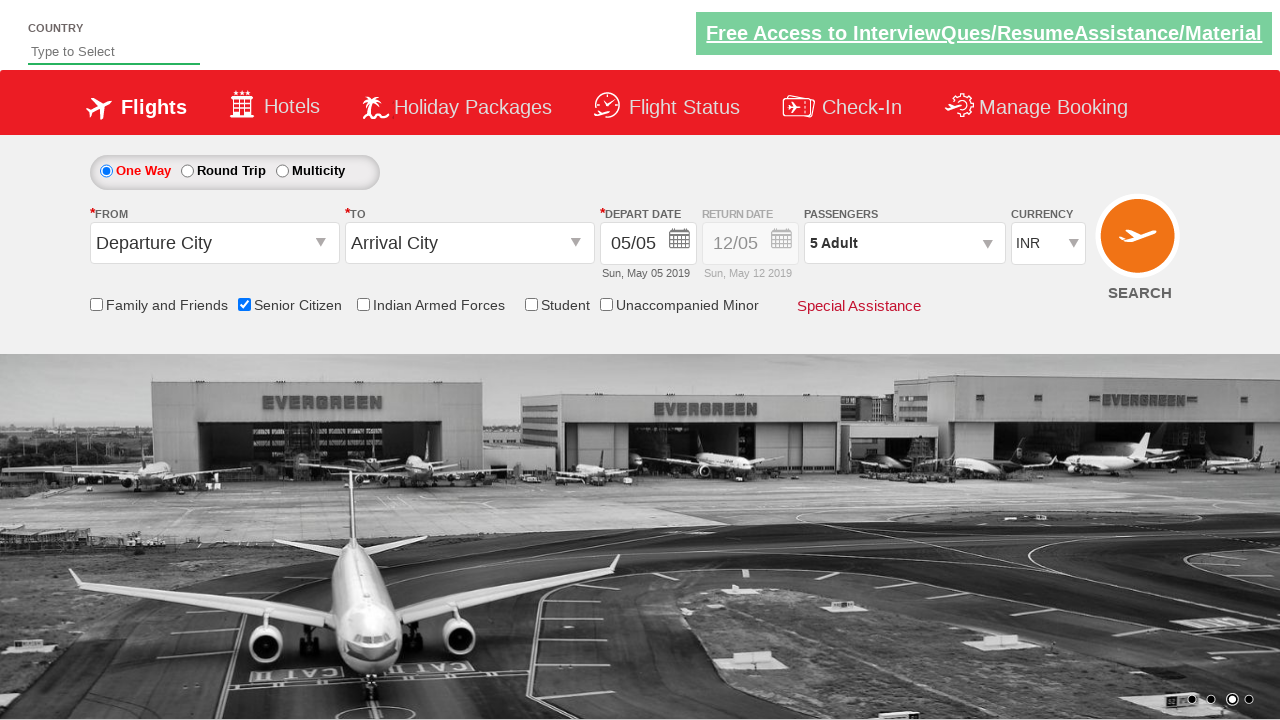

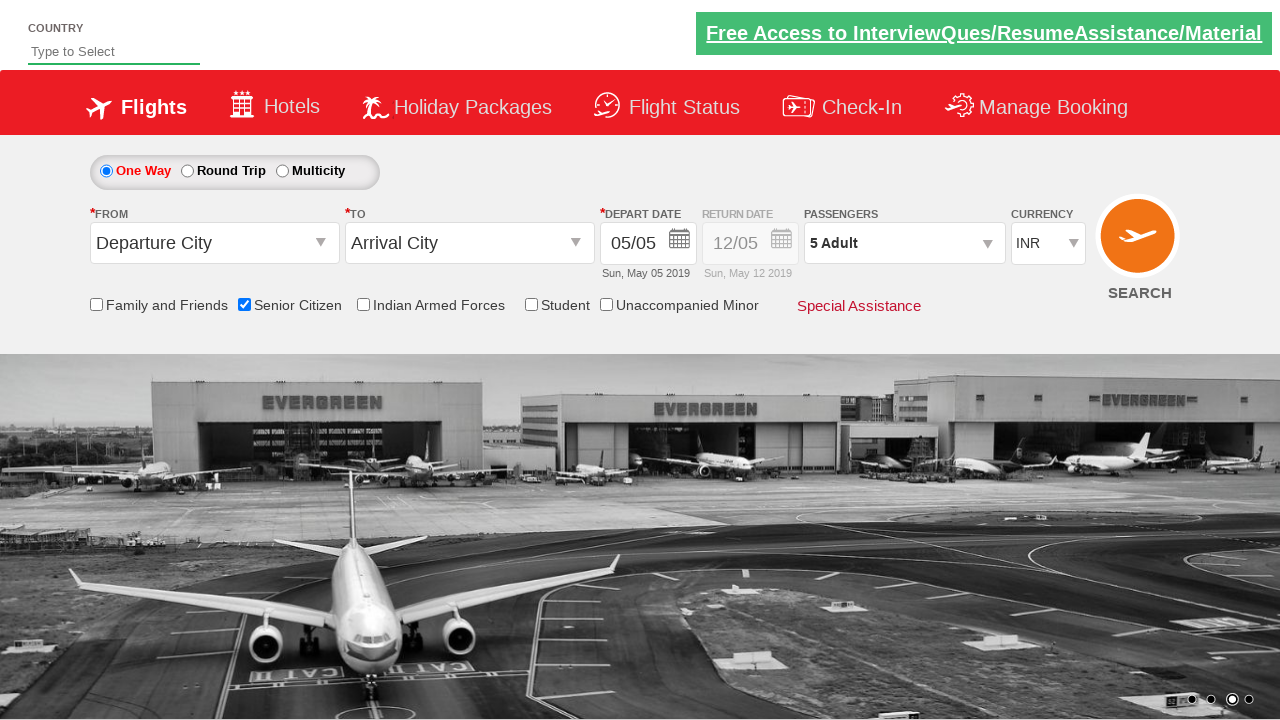